Tests the Cal Newport website by closing the notification bar and navigating to the Scholarship page

Starting URL: https://calnewport.com/

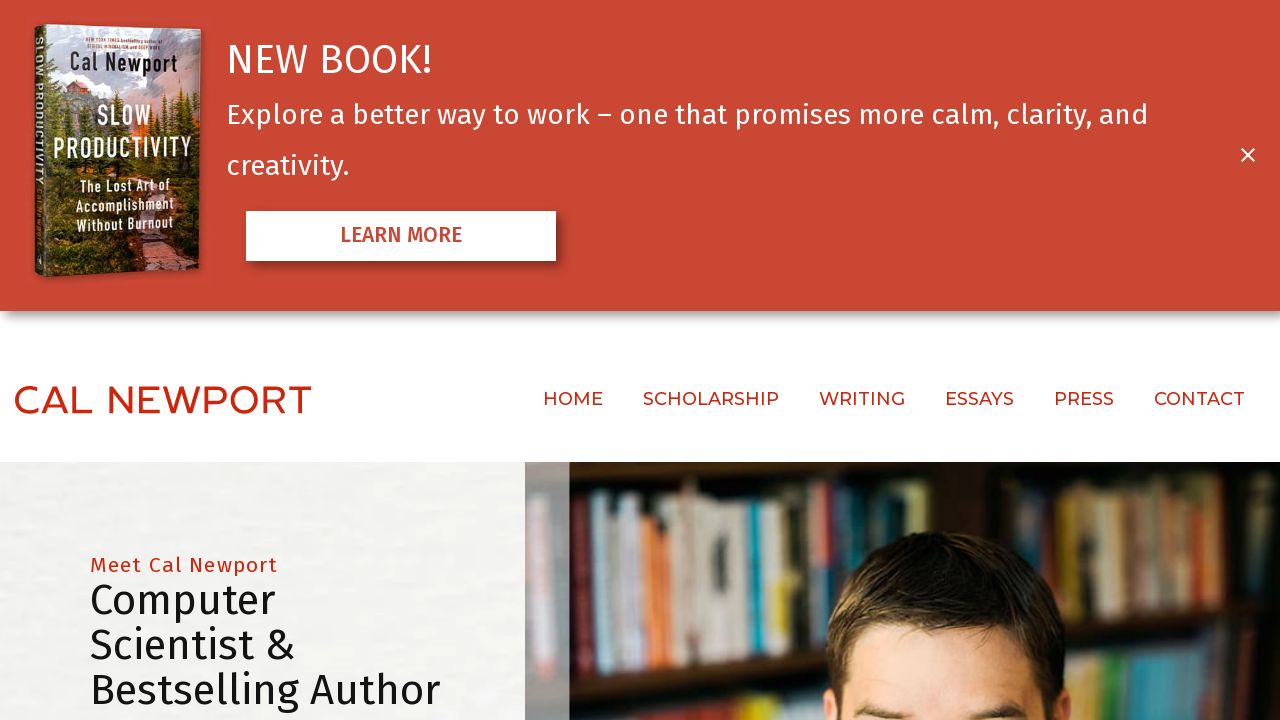

Detected visible notification bar on Cal Newport website
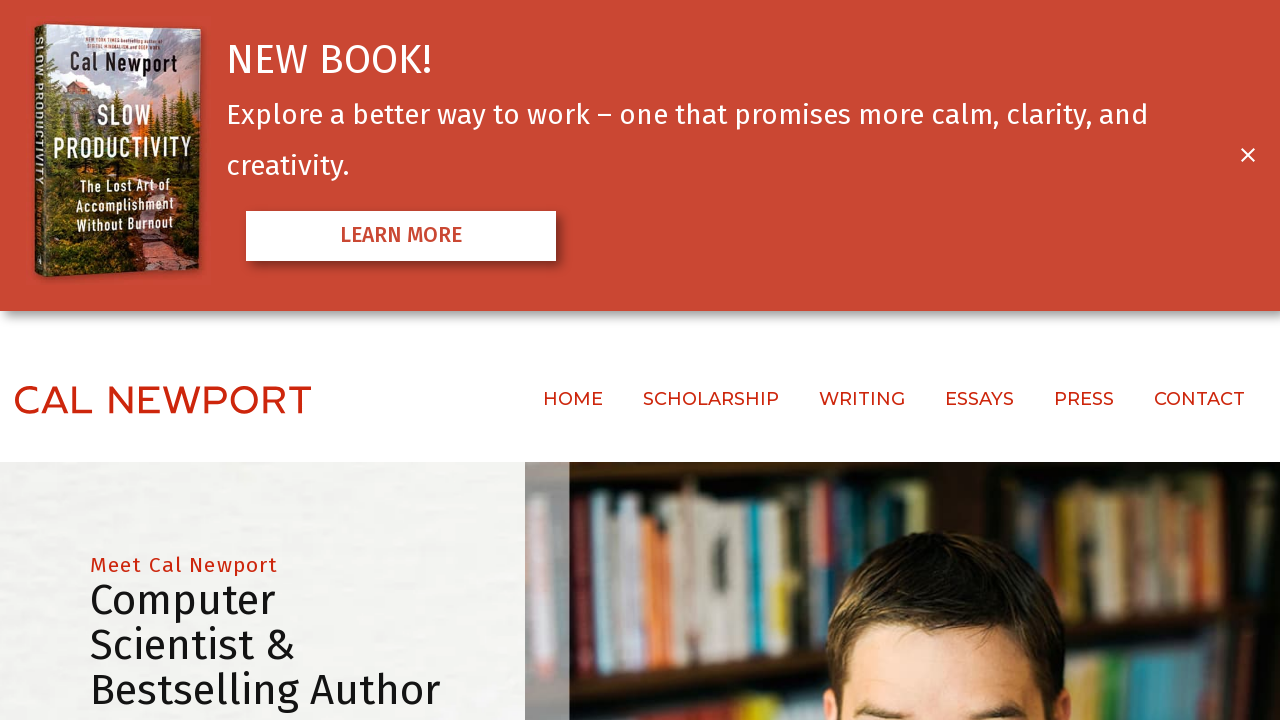

Closed the notification bar at (1248, 155) on xpath=//*[contains(@class,'easy-notification-bar') and contains(@class,'sticky')
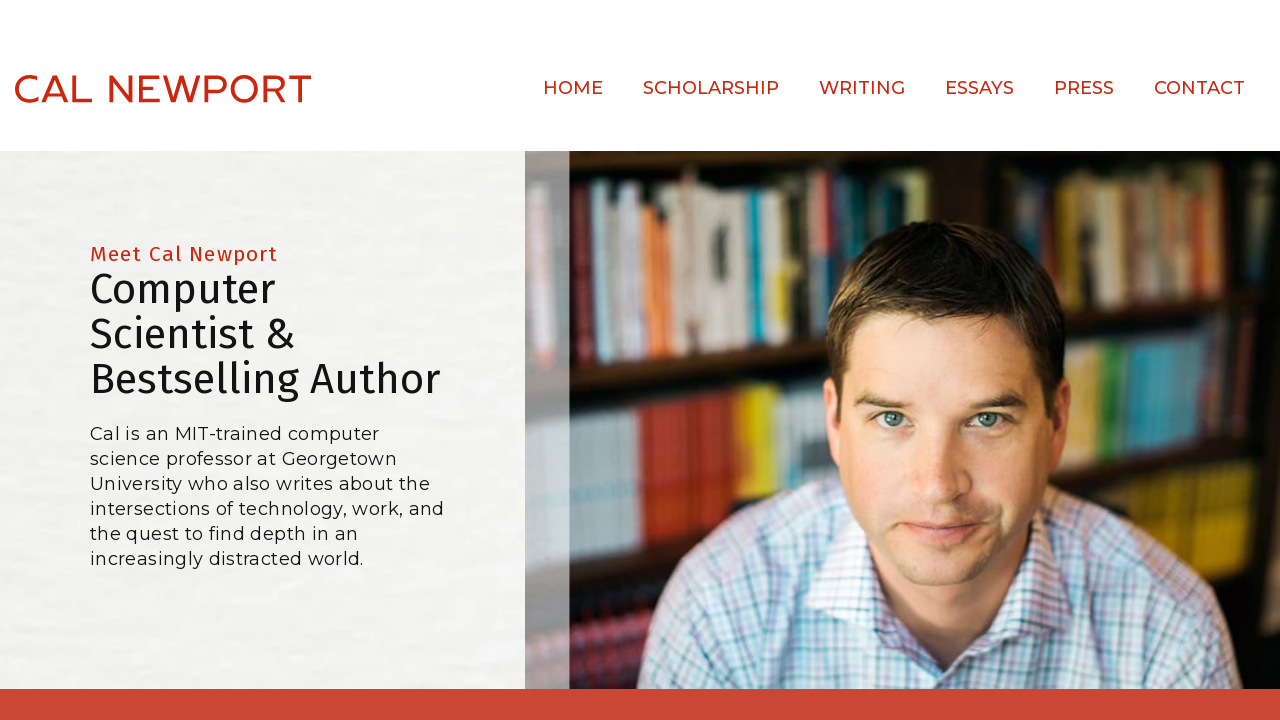

Clicked on the Scholarship link at (711, 88) on text=Scholarship
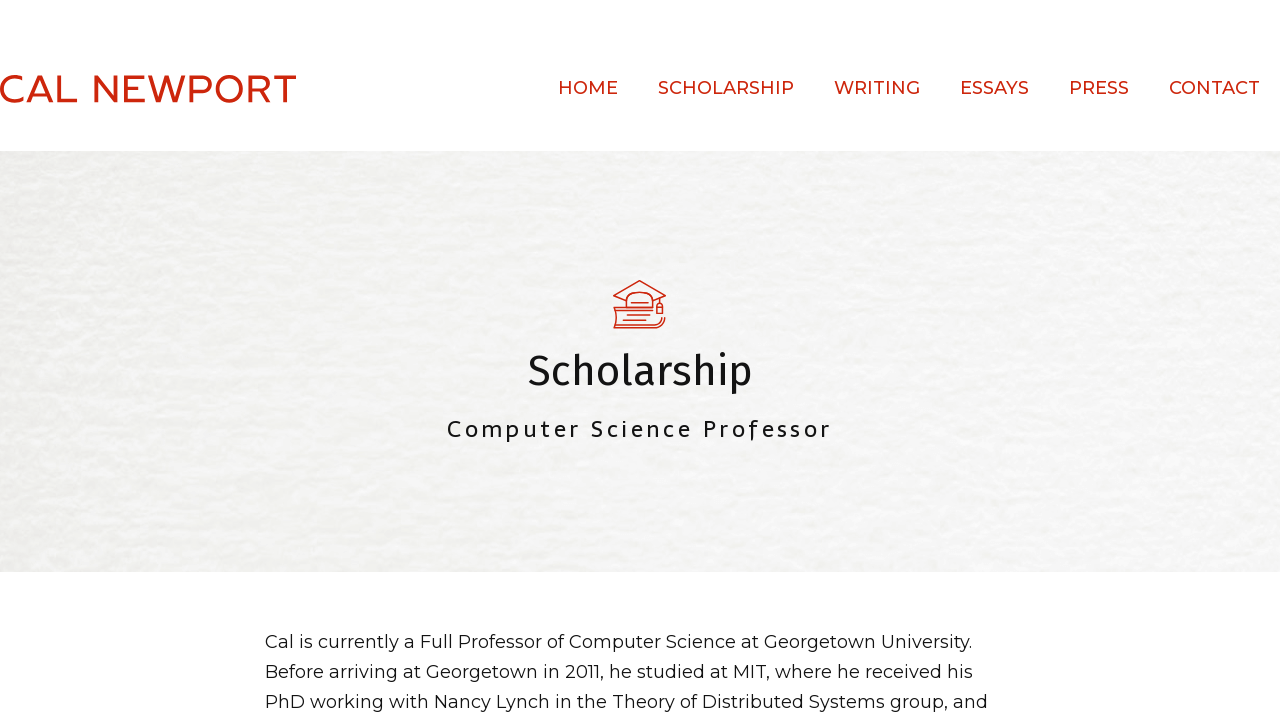

Scholarship page loaded successfully
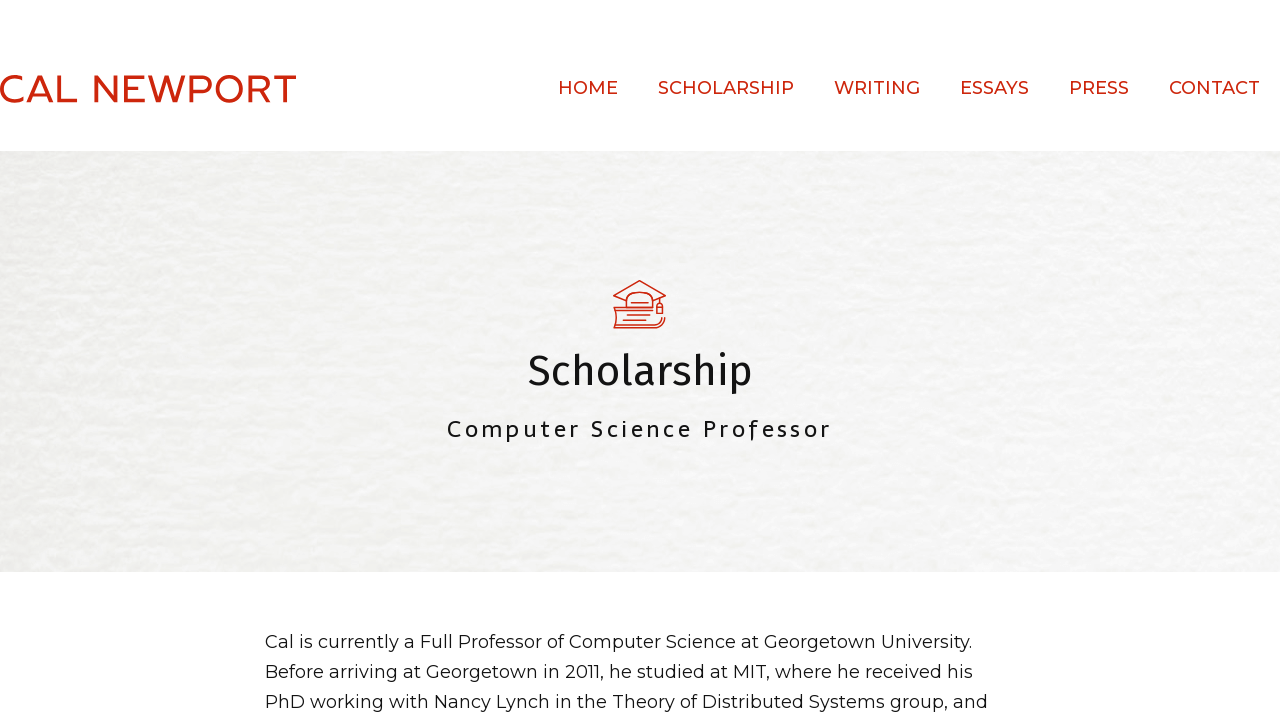

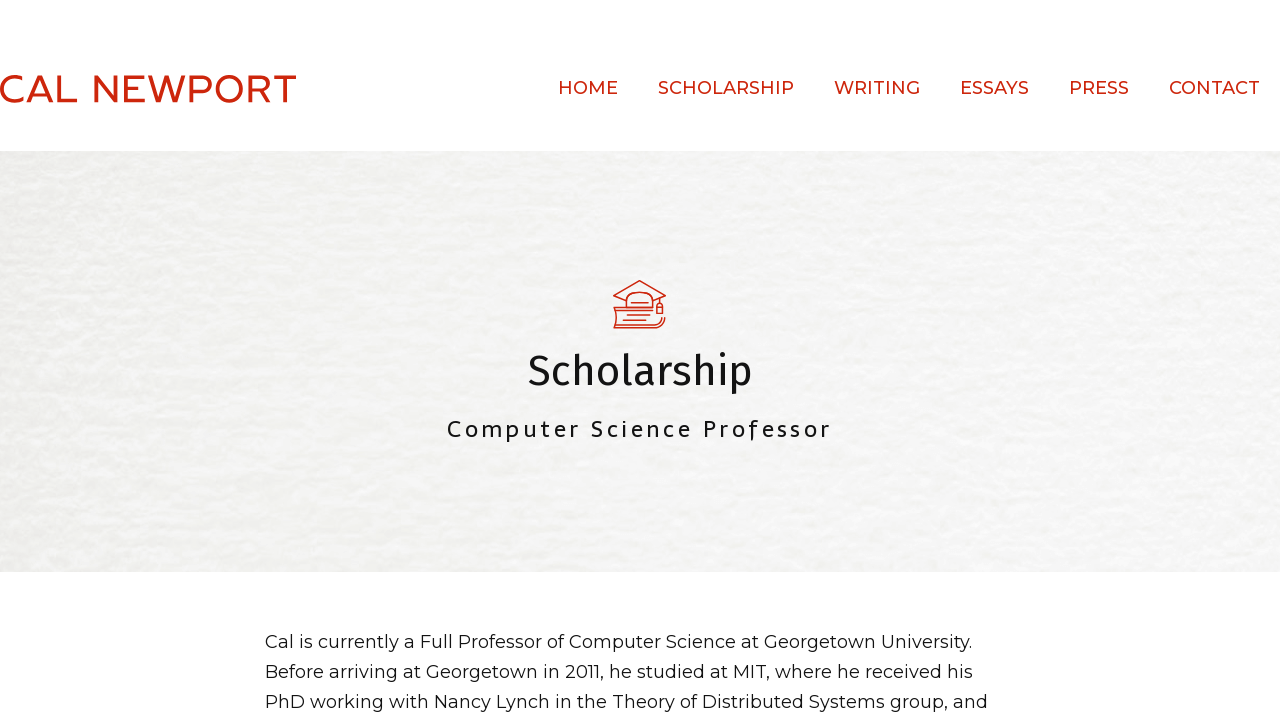